Tests editing a person's name and job by opening the edit modal, clearing and entering new values, and clicking edit

Starting URL: https://acctabootcamp.github.io/site/tasks/list_of_people_with_jobs.html

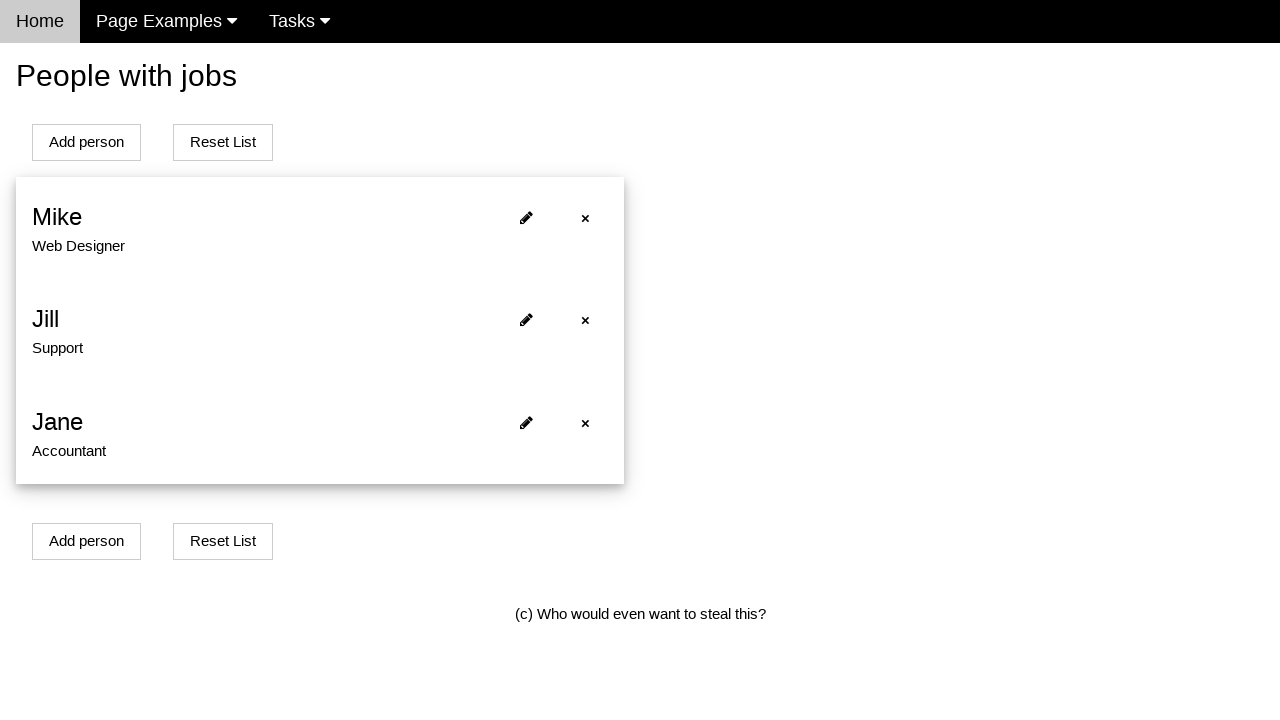

Clicked edit button for person at index 0 to open edit modal at (526, 218) on xpath=//*[@onClick='openModalForEditPersonWithJob(0)']
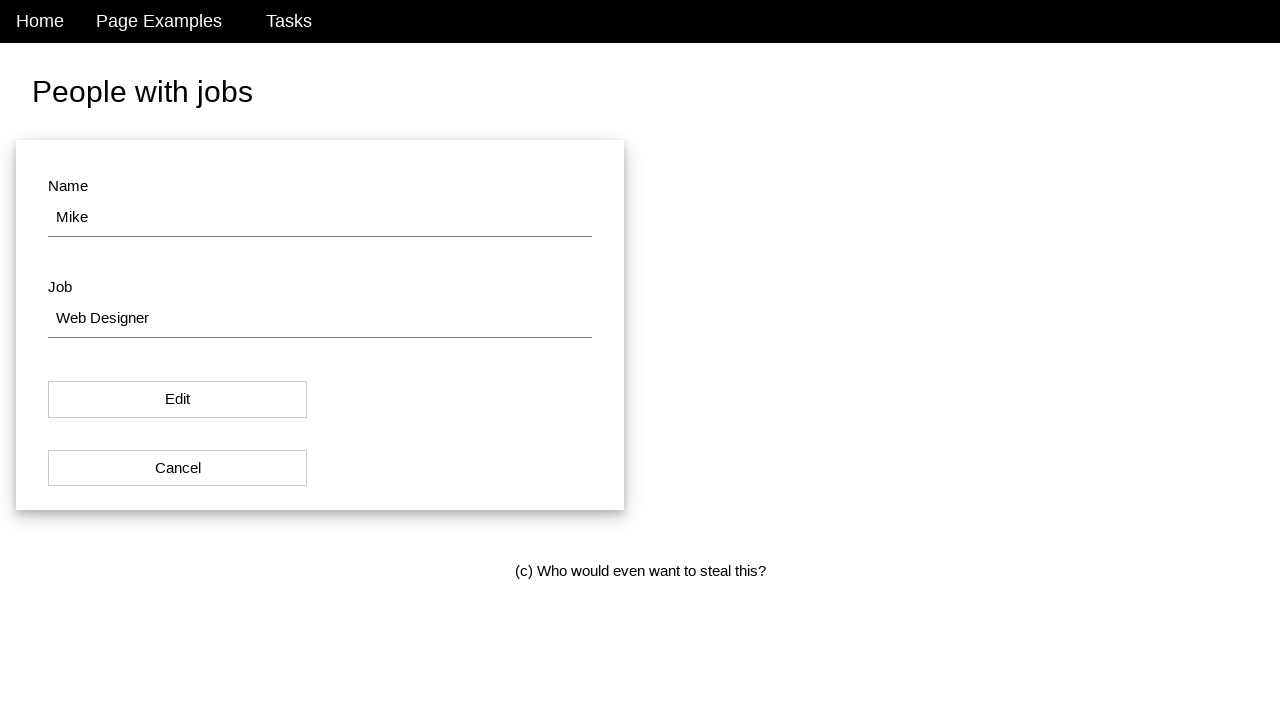

Cleared the name field on #name
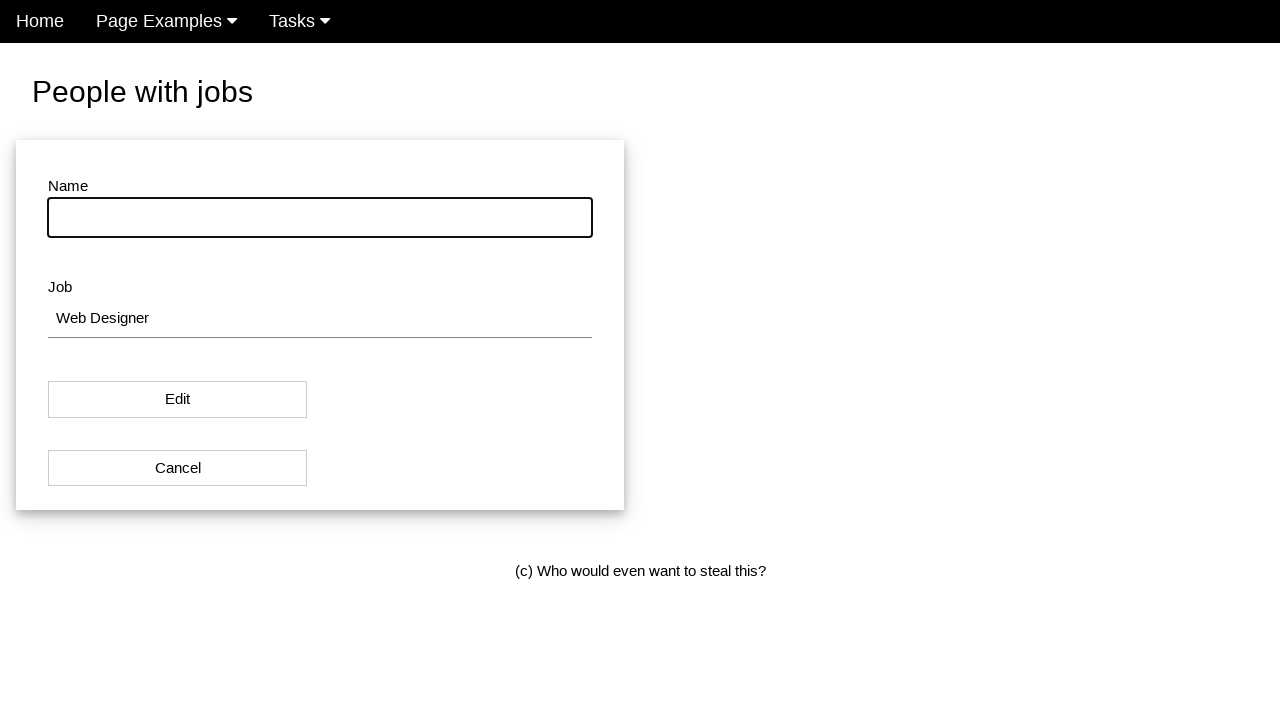

Entered 'Updated Name' in the name field on #name
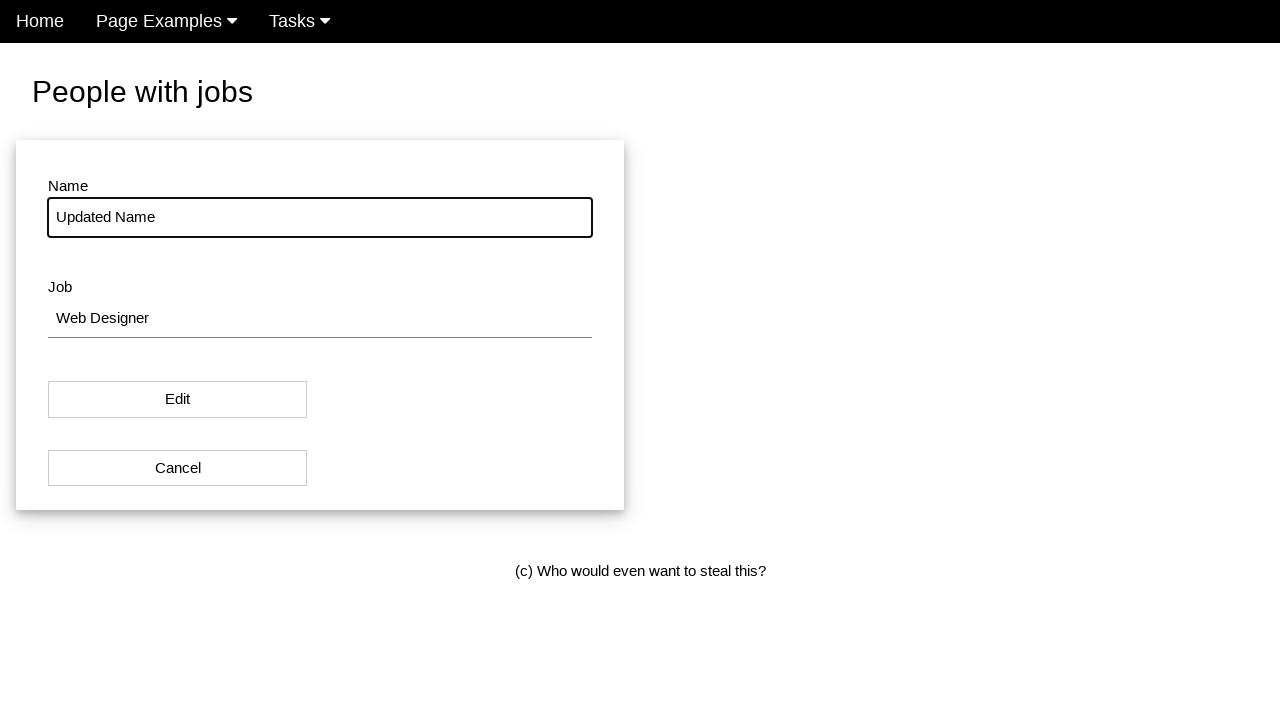

Cleared the job field on #job
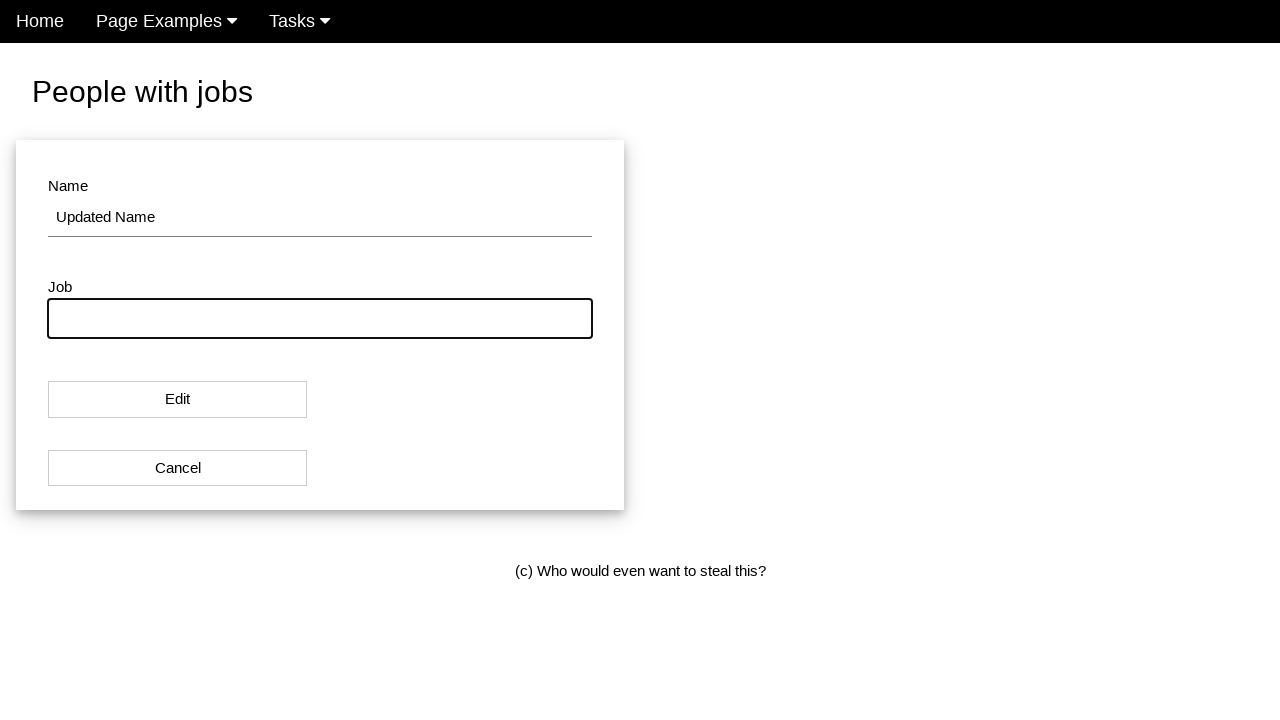

Entered 'Updated Job' in the job field on #job
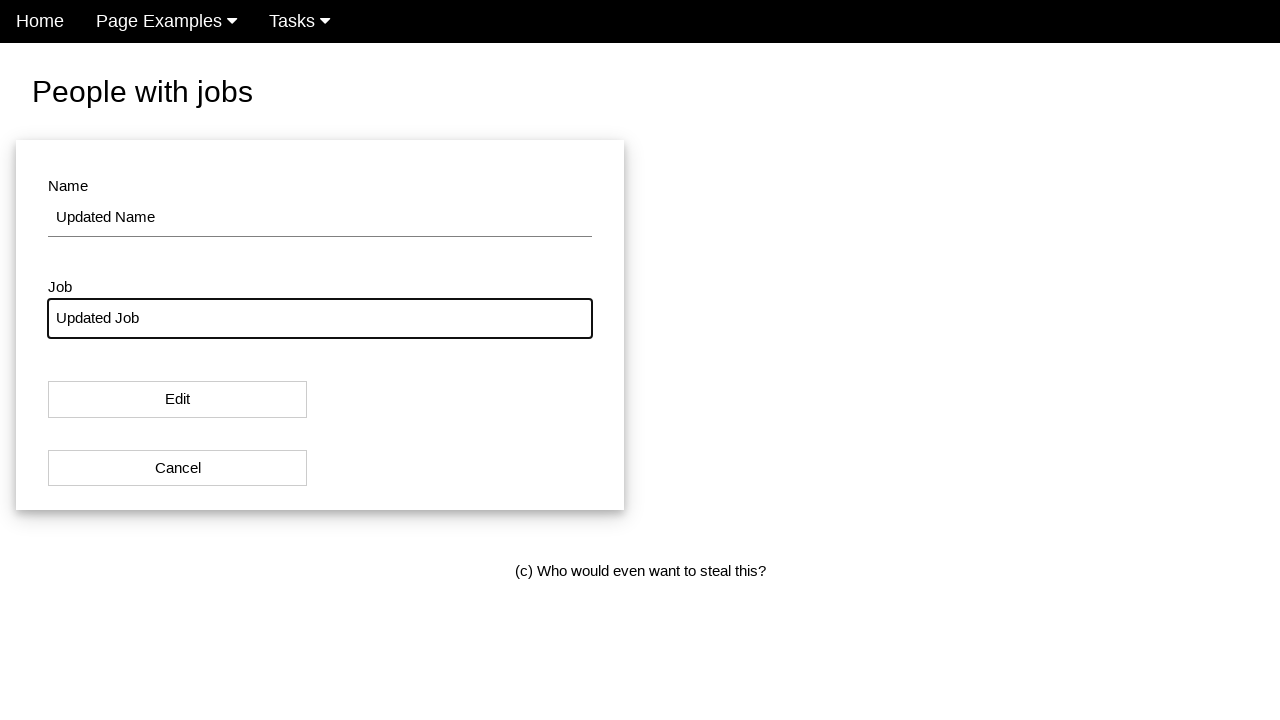

Clicked Edit button to save the updated person information at (178, 400) on xpath=//button[text()='Edit']
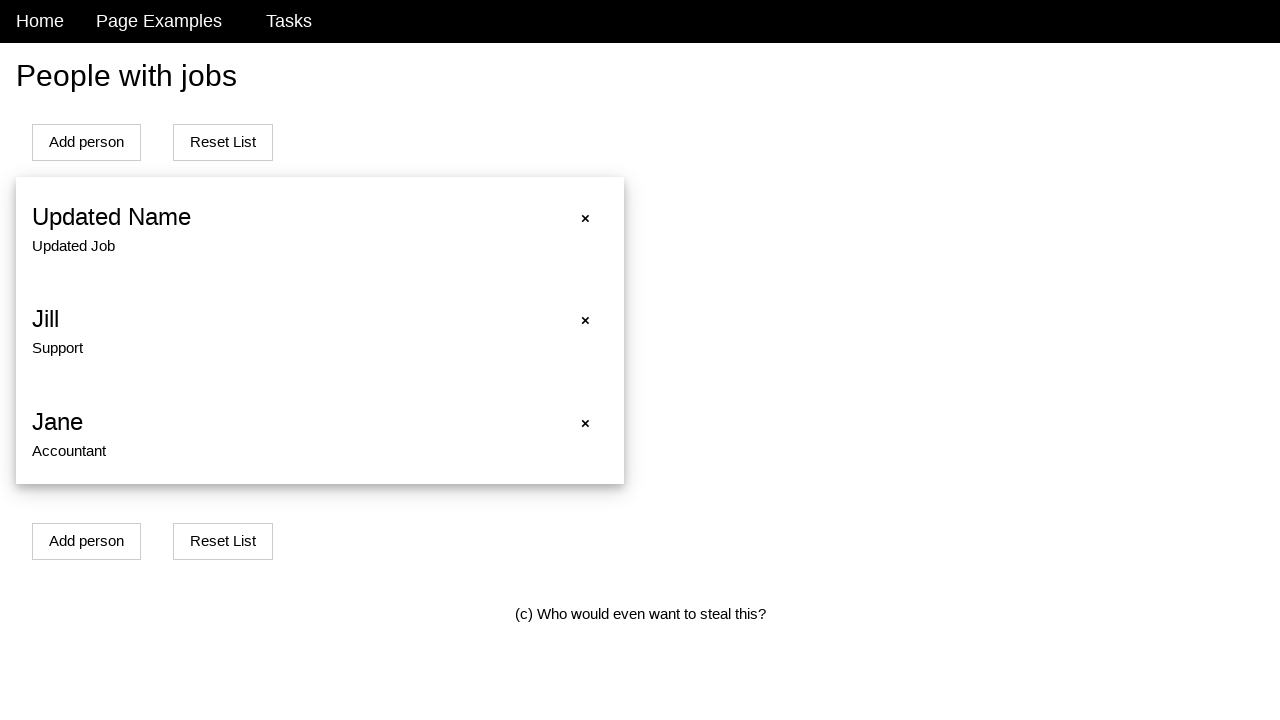

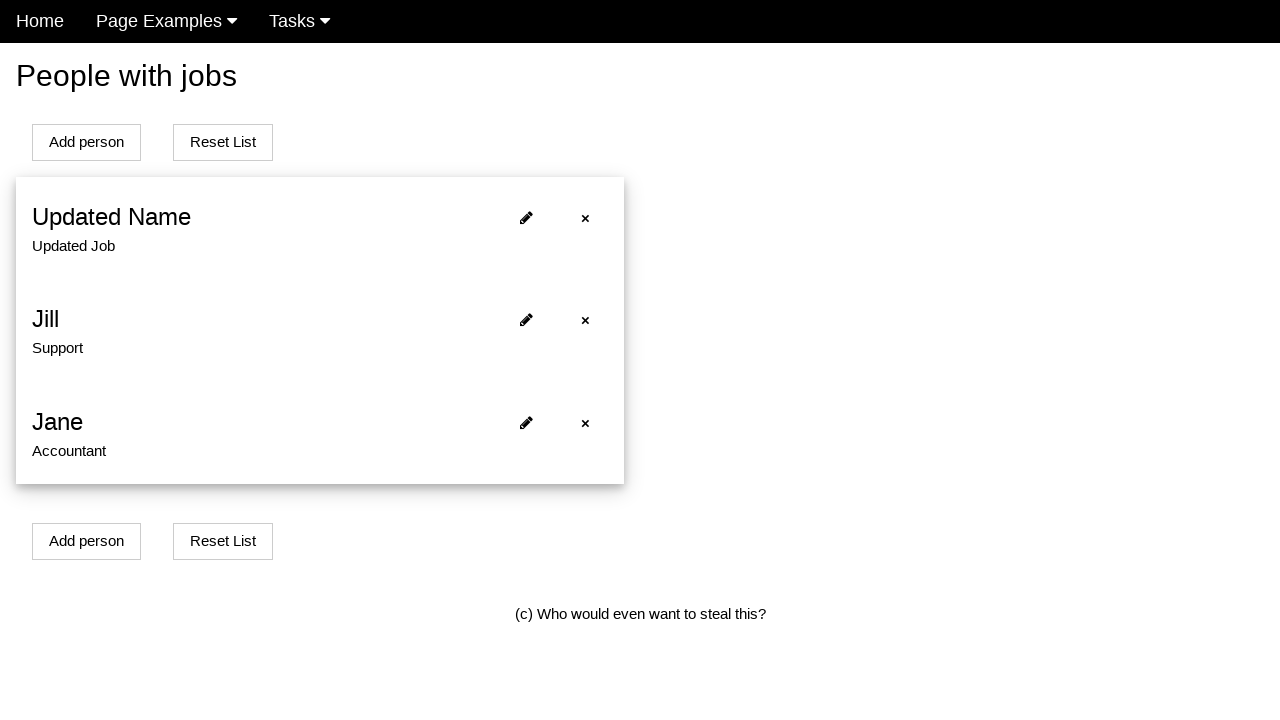